Tests that whitespace is trimmed from edited todo text

Starting URL: https://demo.playwright.dev/todomvc

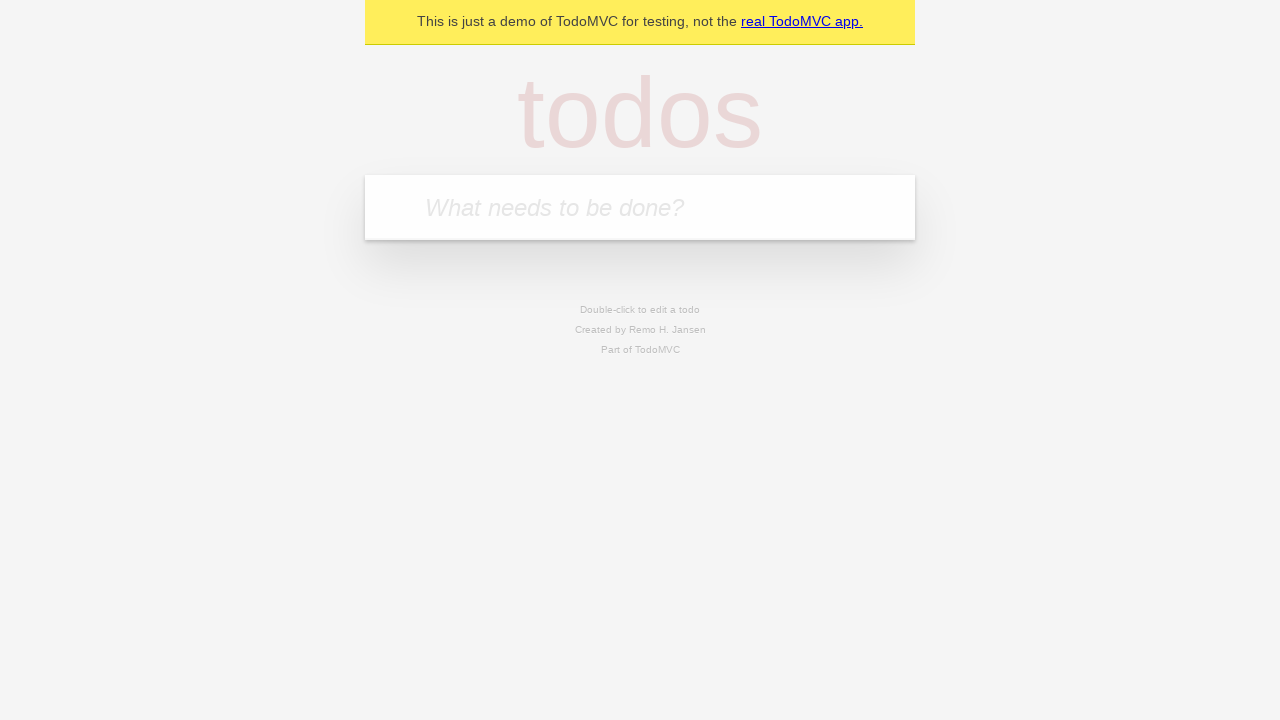

Filled todo input with 'buy some cheese' on internal:attr=[placeholder="What needs to be done?"i]
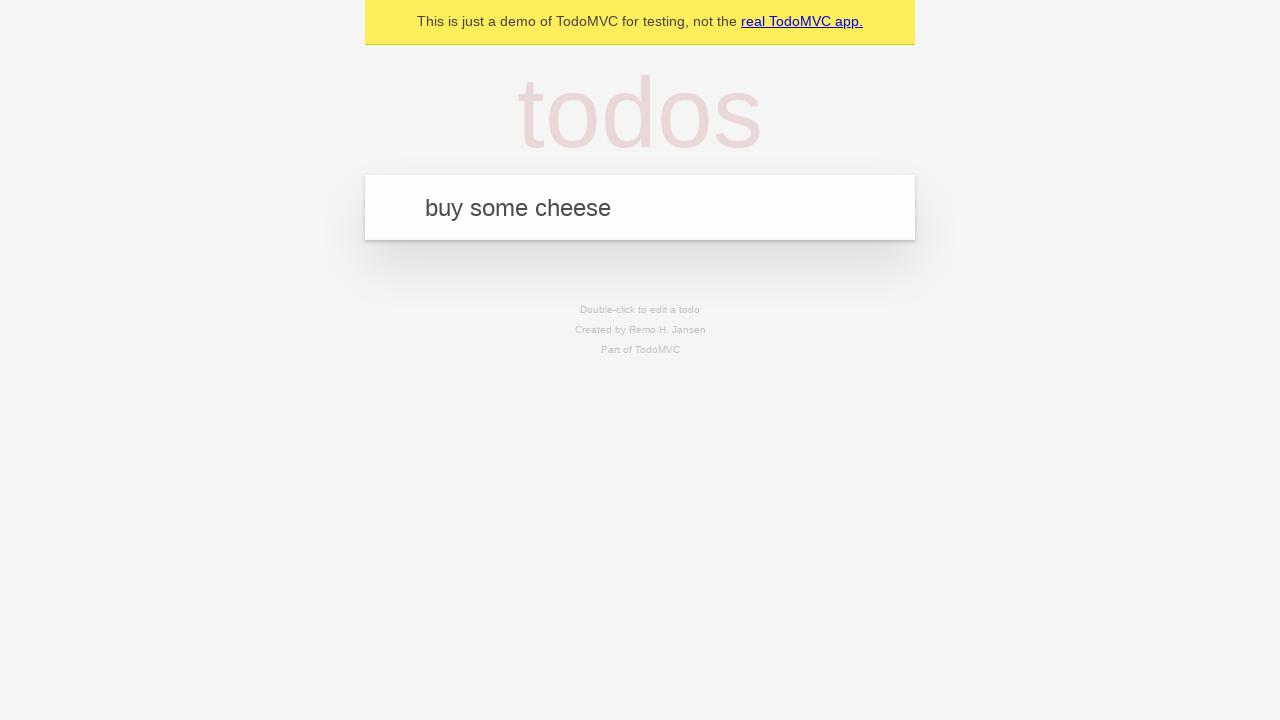

Pressed Enter to create first todo item on internal:attr=[placeholder="What needs to be done?"i]
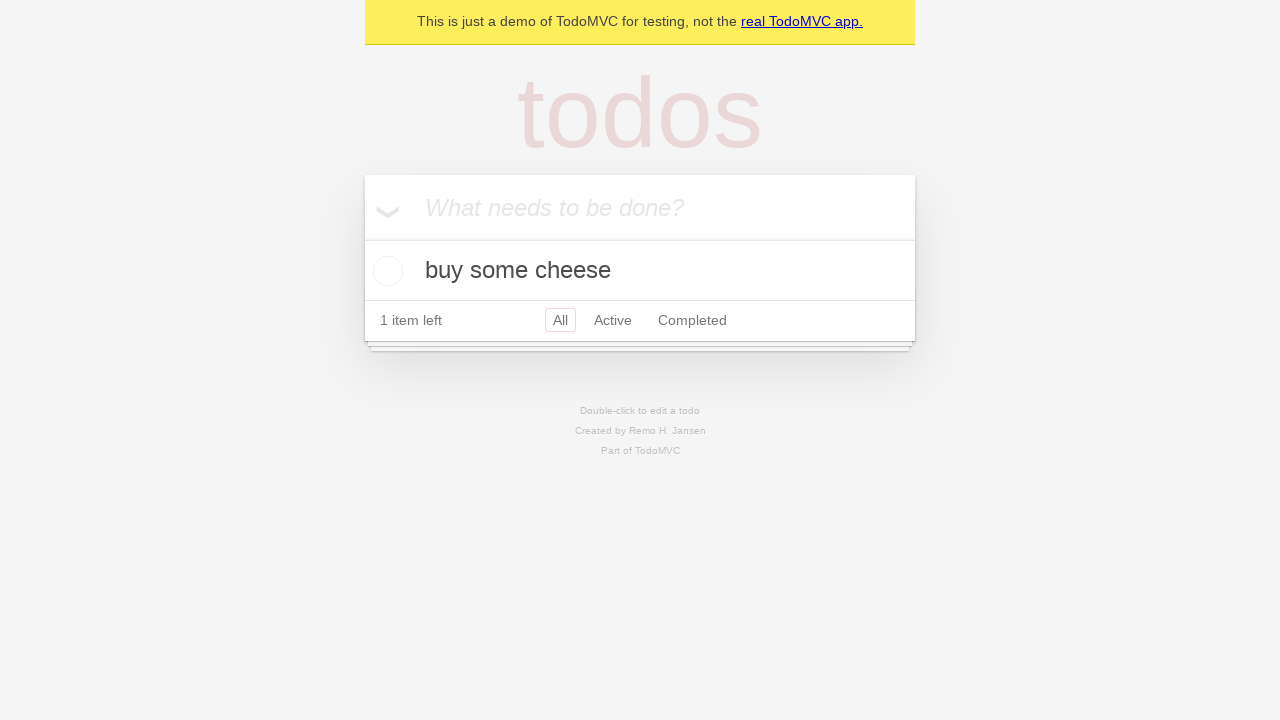

Filled todo input with 'feed the cat' on internal:attr=[placeholder="What needs to be done?"i]
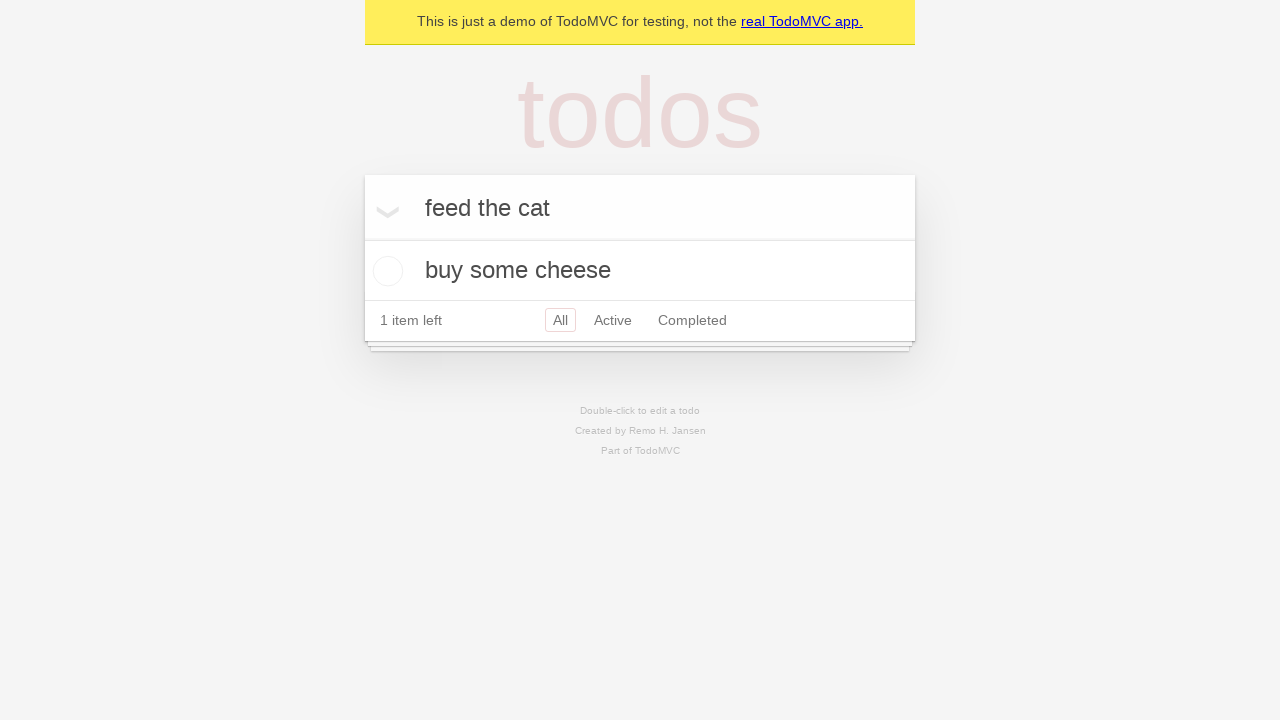

Pressed Enter to create second todo item on internal:attr=[placeholder="What needs to be done?"i]
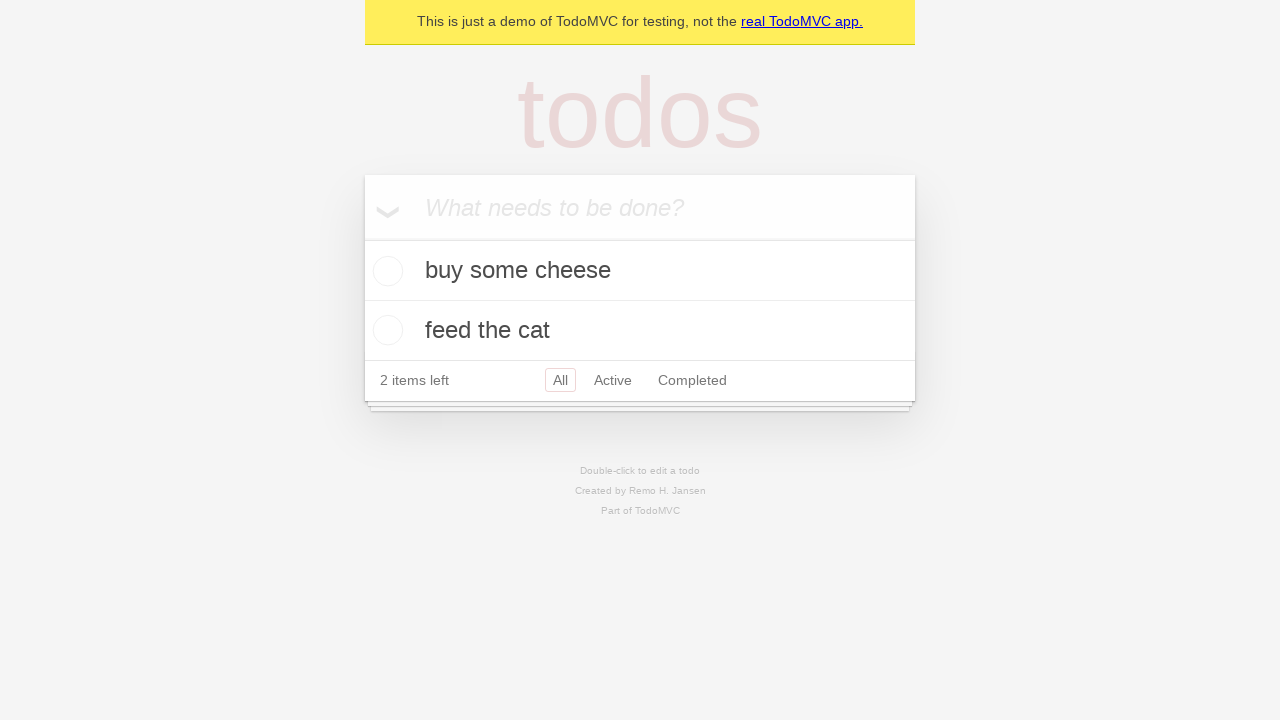

Filled todo input with 'book a doctors appointment' on internal:attr=[placeholder="What needs to be done?"i]
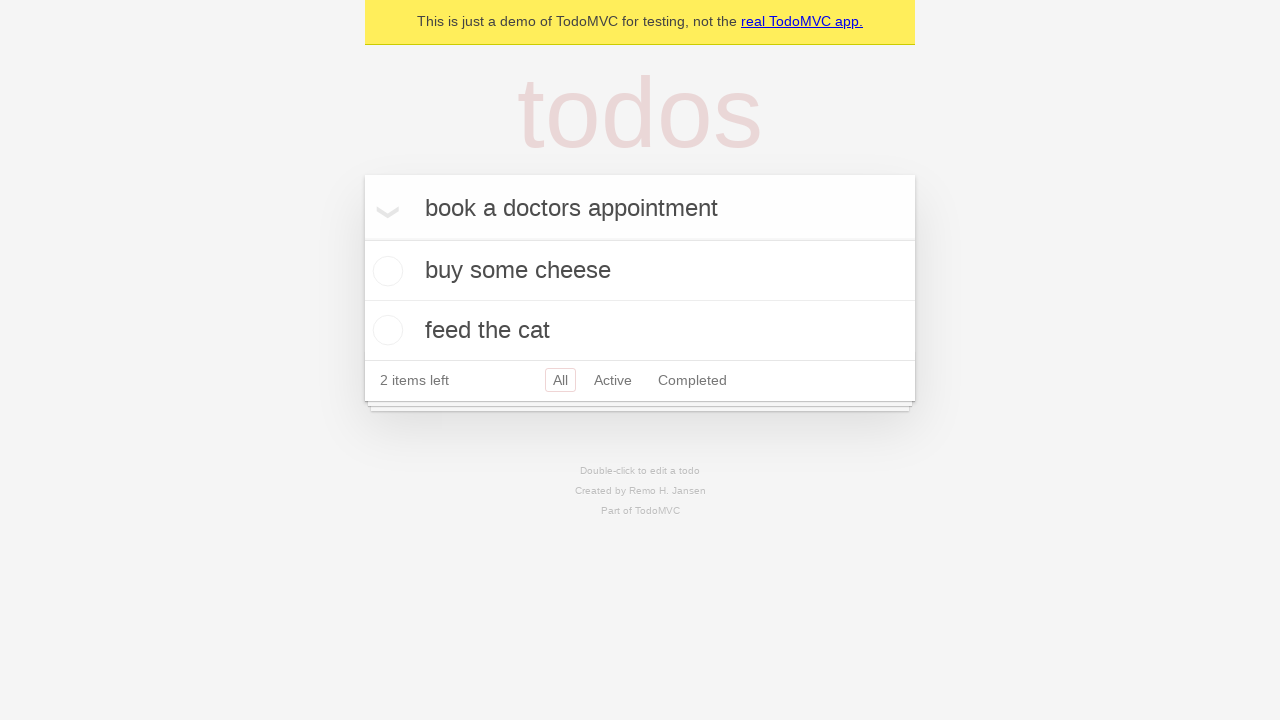

Pressed Enter to create third todo item on internal:attr=[placeholder="What needs to be done?"i]
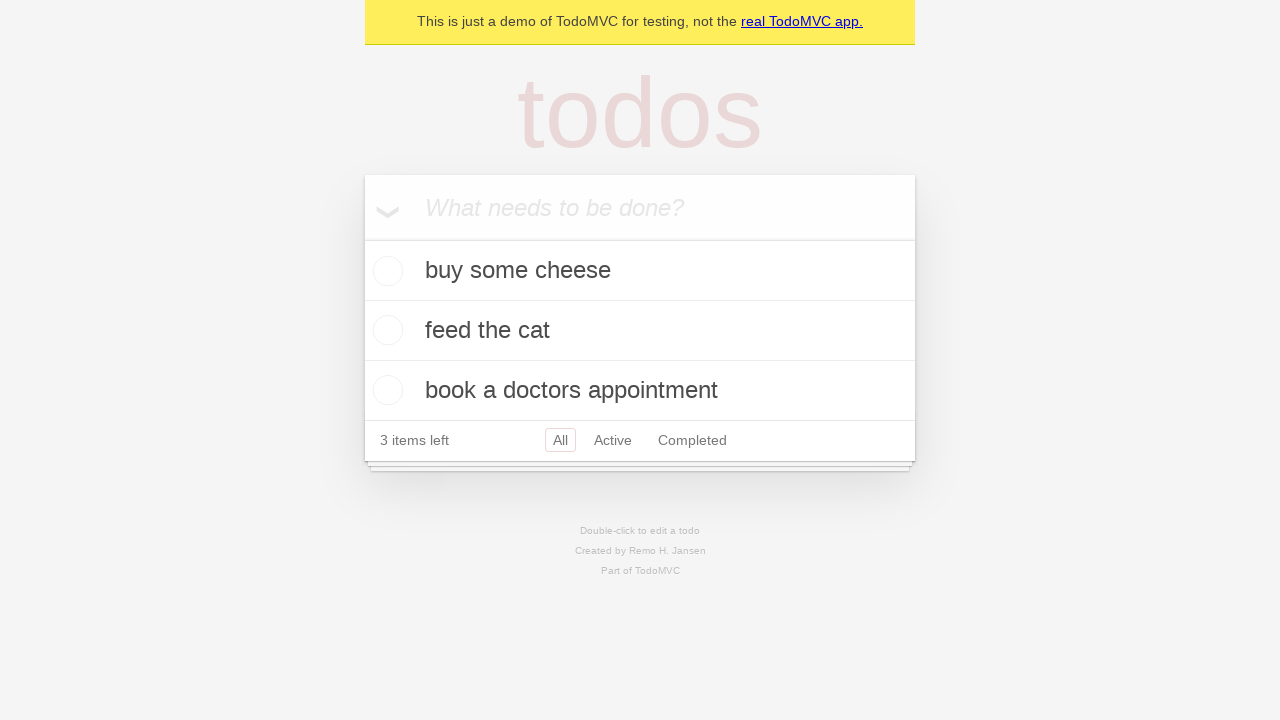

Double-clicked second todo item to enter edit mode at (640, 331) on internal:testid=[data-testid="todo-item"s] >> nth=1
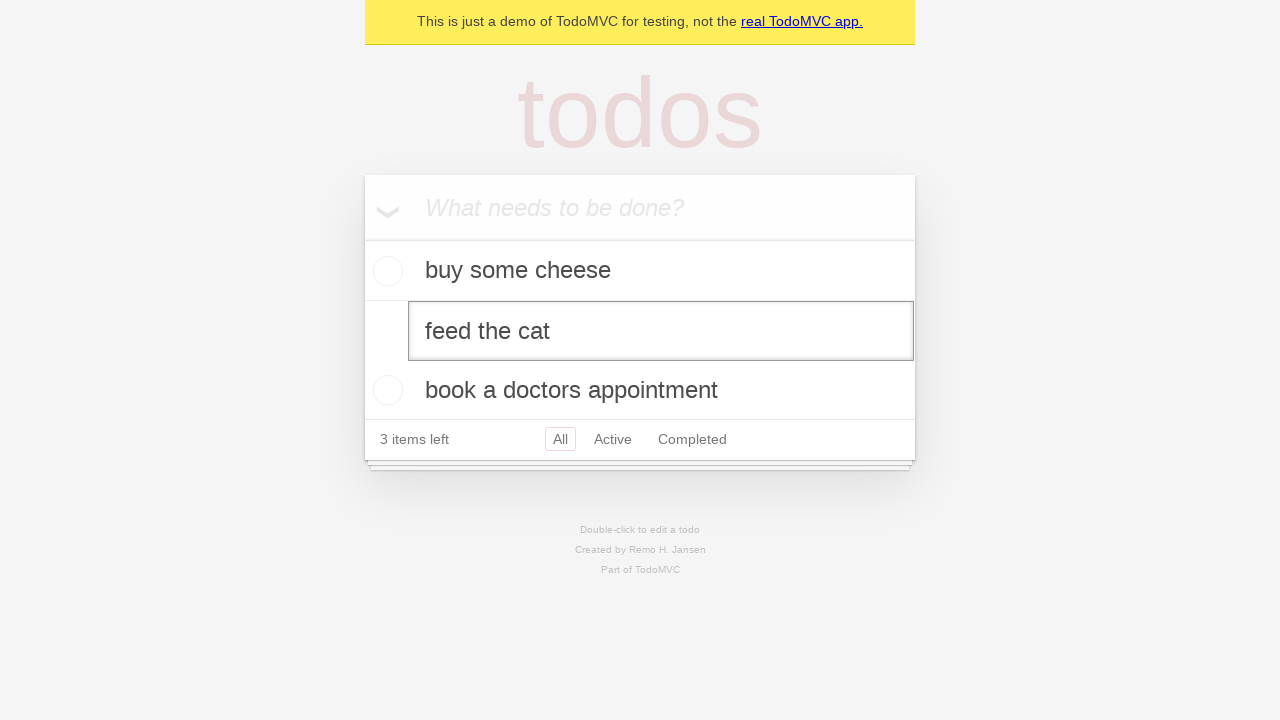

Filled edit textbox with text containing leading and trailing whitespace on internal:testid=[data-testid="todo-item"s] >> nth=1 >> internal:role=textbox[nam
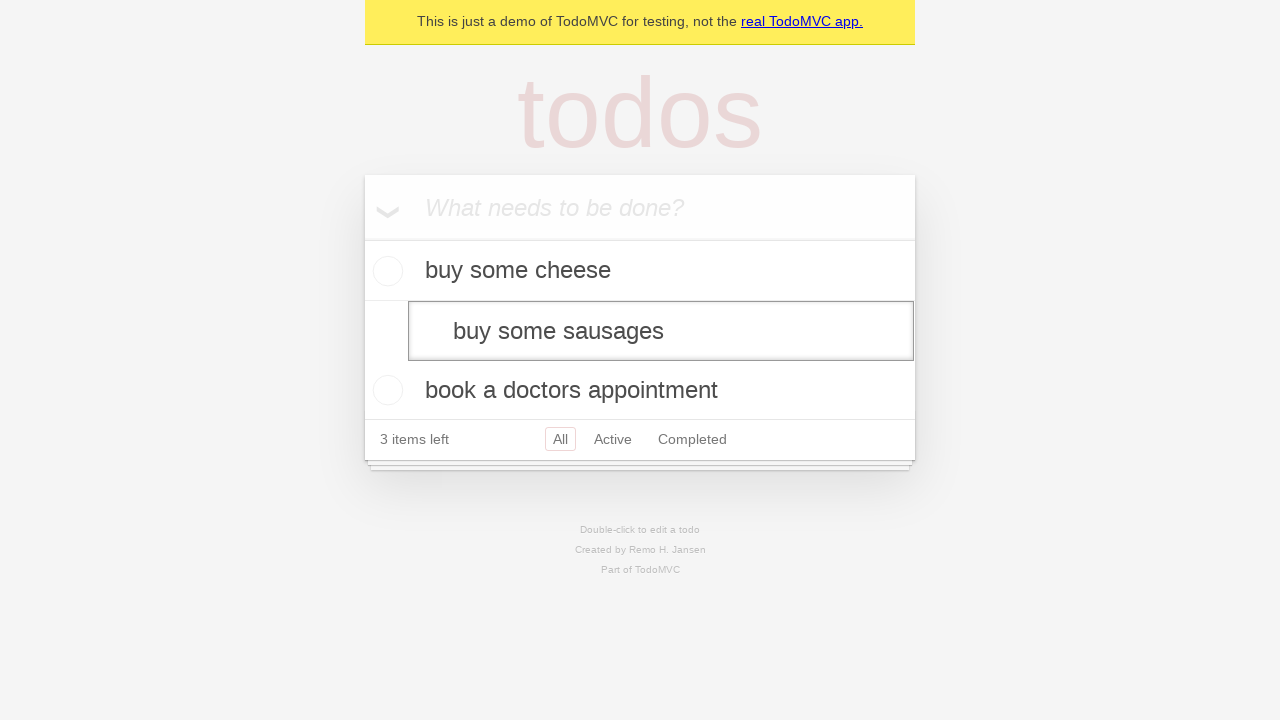

Pressed Enter to confirm edit and verify whitespace is trimmed on internal:testid=[data-testid="todo-item"s] >> nth=1 >> internal:role=textbox[nam
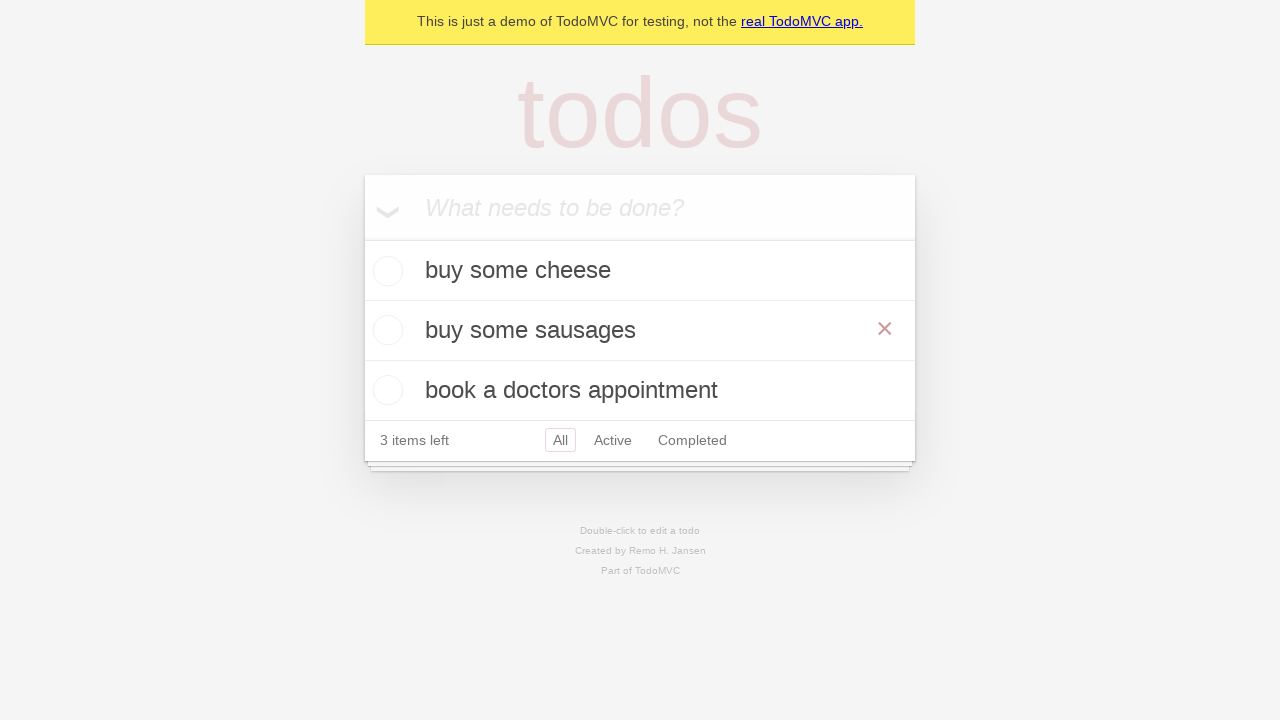

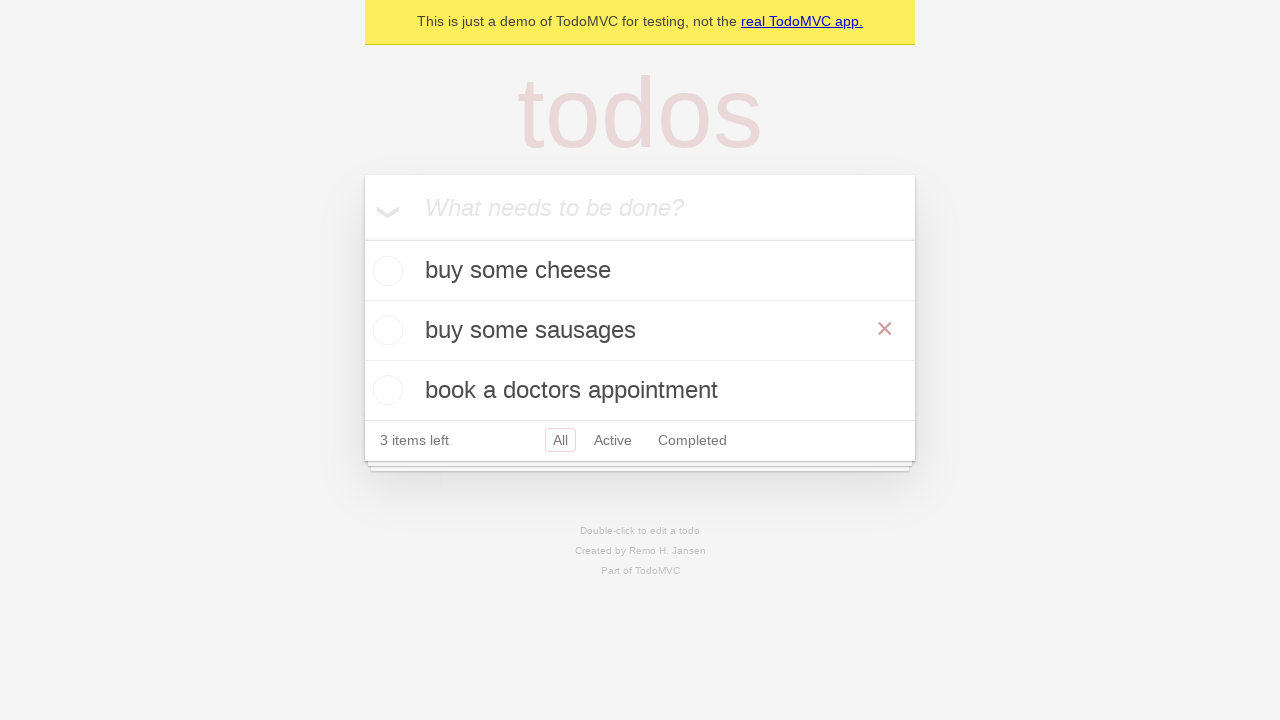